Tests invalid multiplication with non-numeric input

Starting URL: https://testsheepnz.github.io/BasicCalculator.html

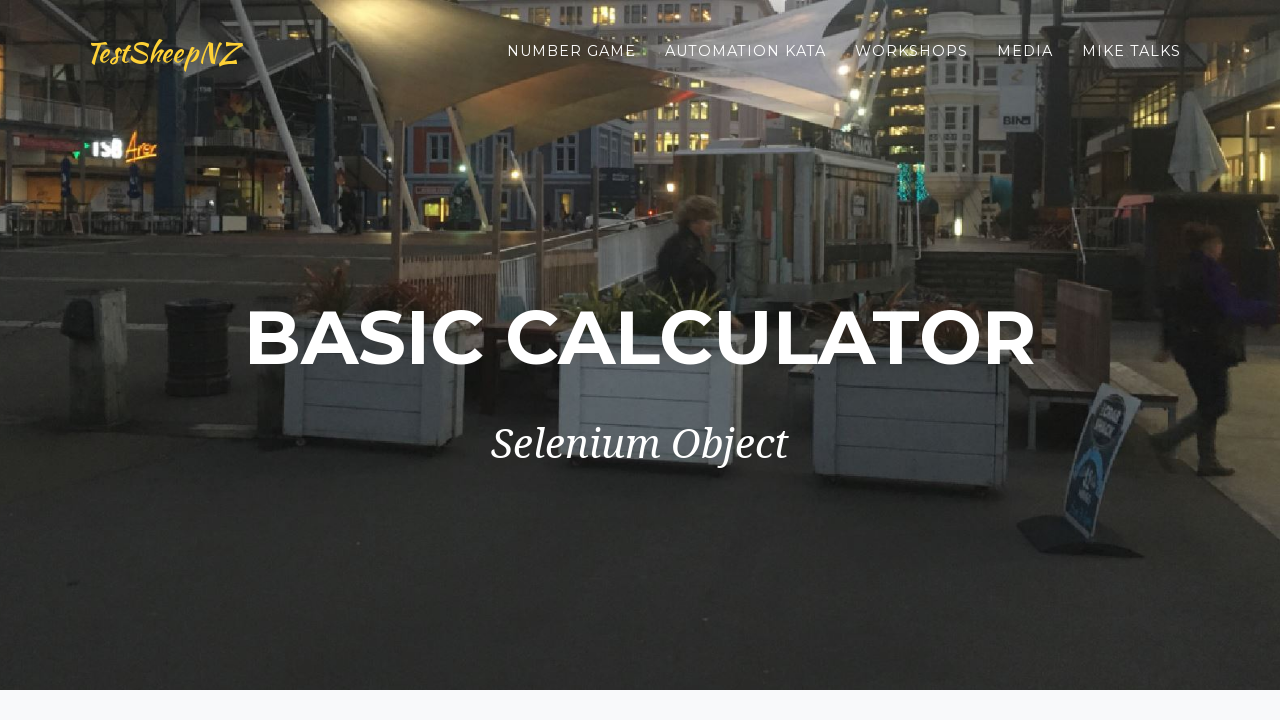

Filled first number field with invalid input 'c' on #number1Field
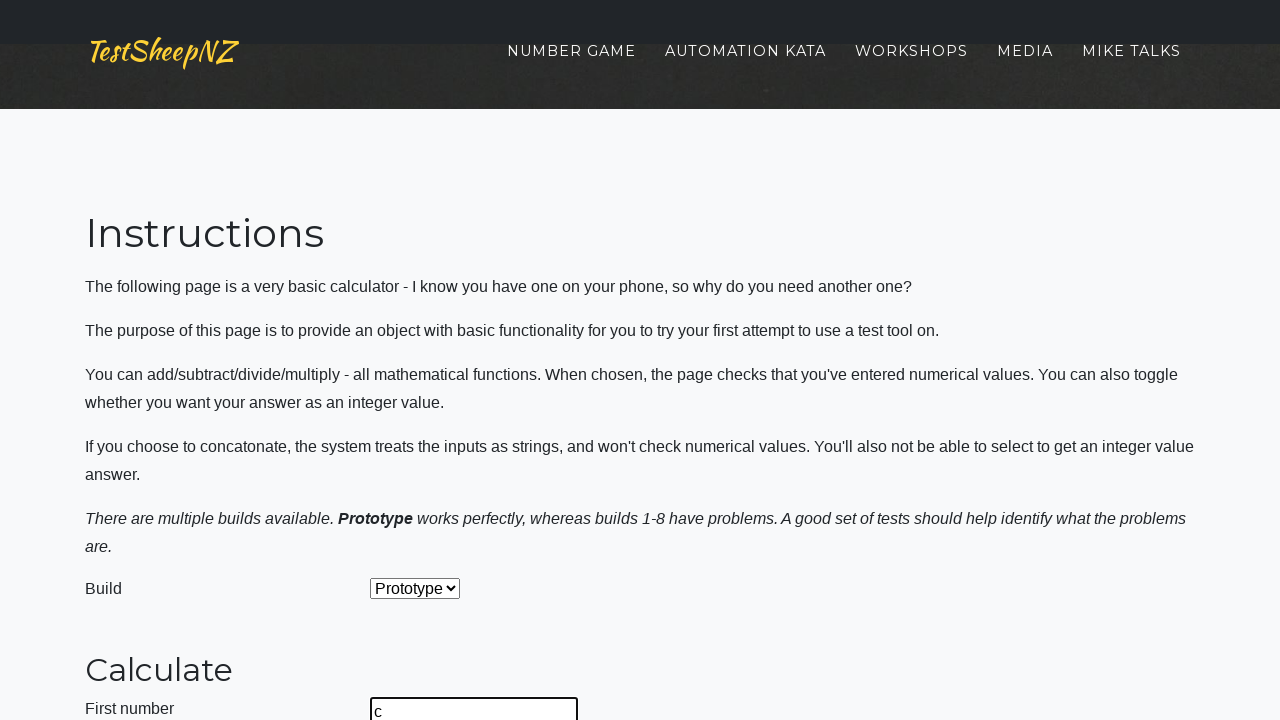

Filled second number field with '5' on #number2Field
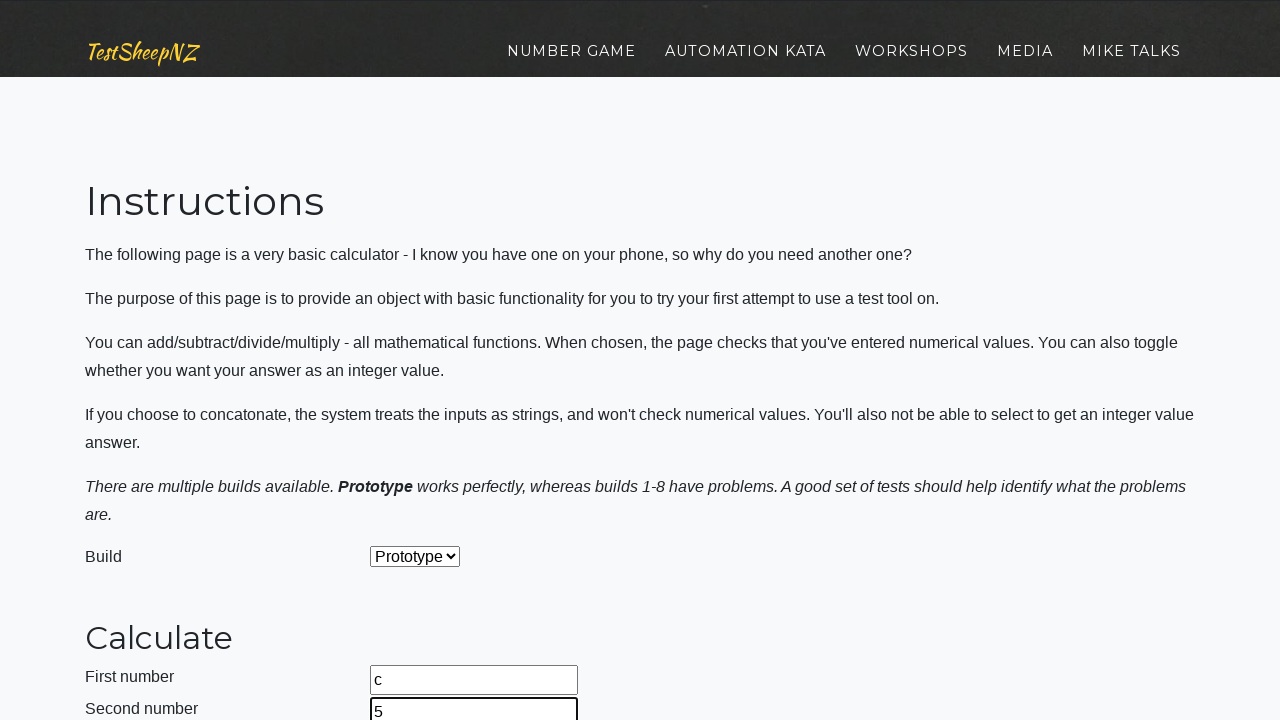

Selected 'Multiply' operation from dropdown on #selectOperationDropdown
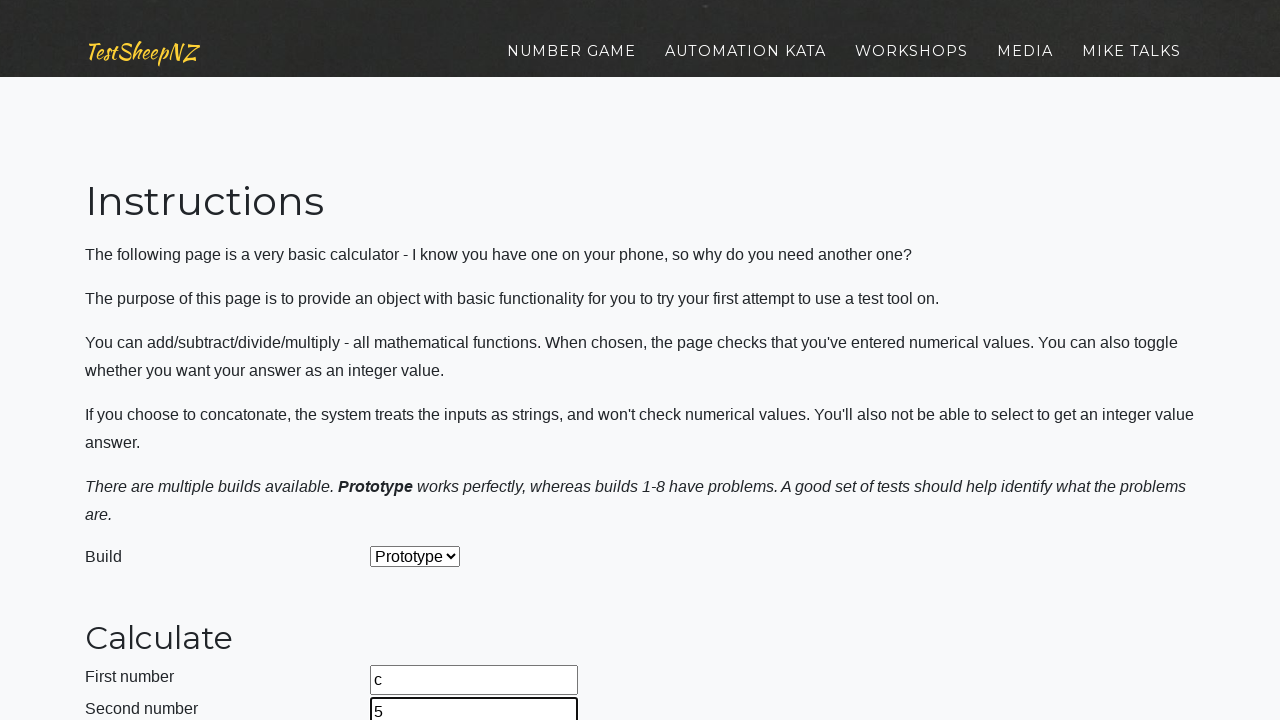

Clicked calculate button at (422, 361) on #calculateButton
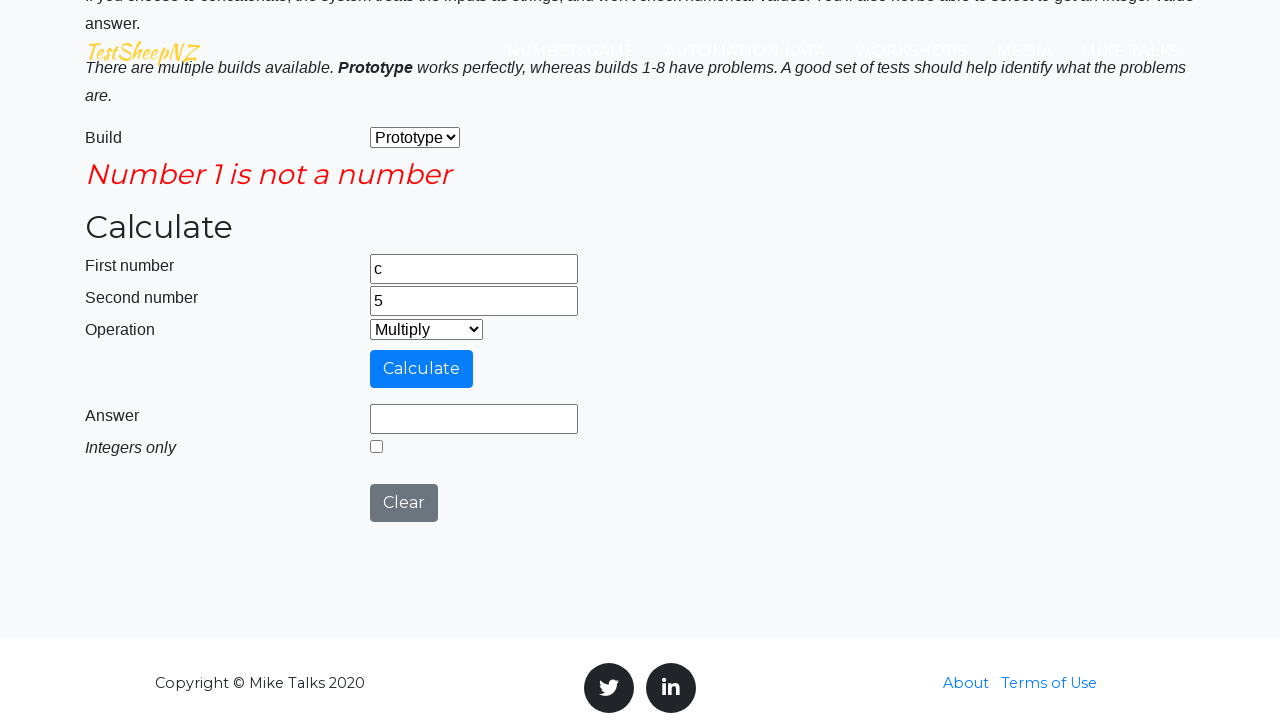

Waited 1000ms for result to display
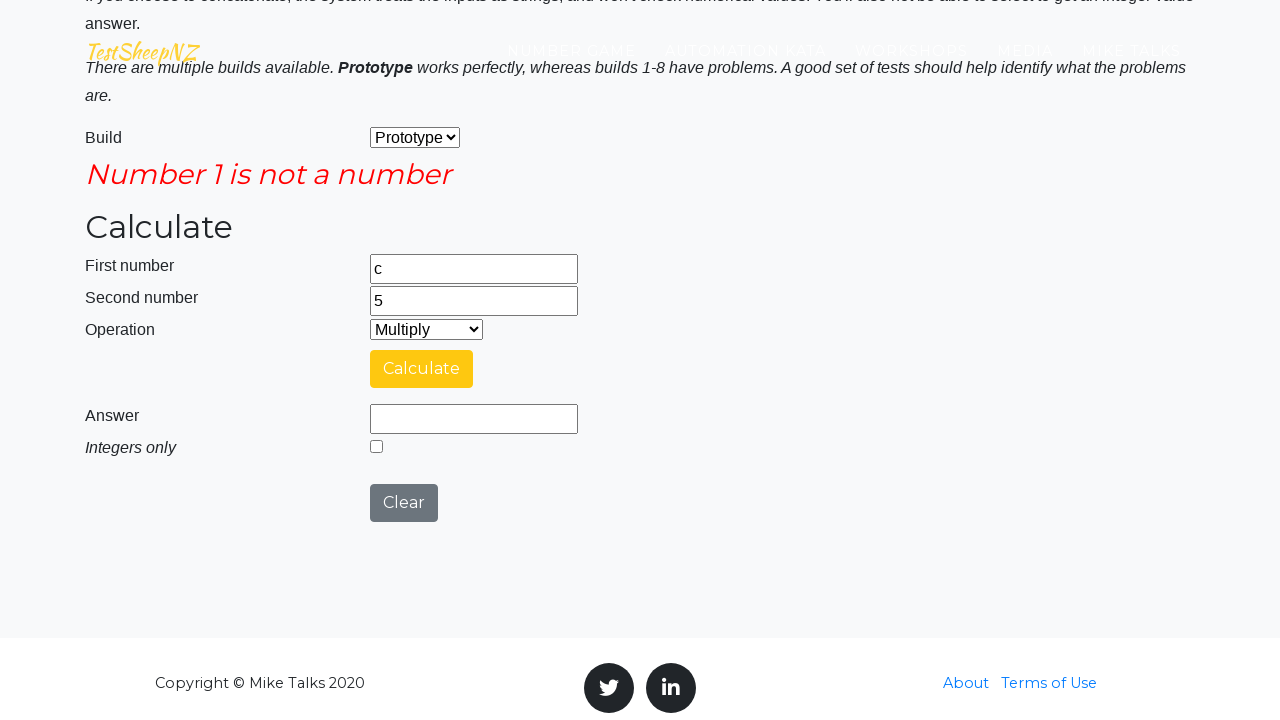

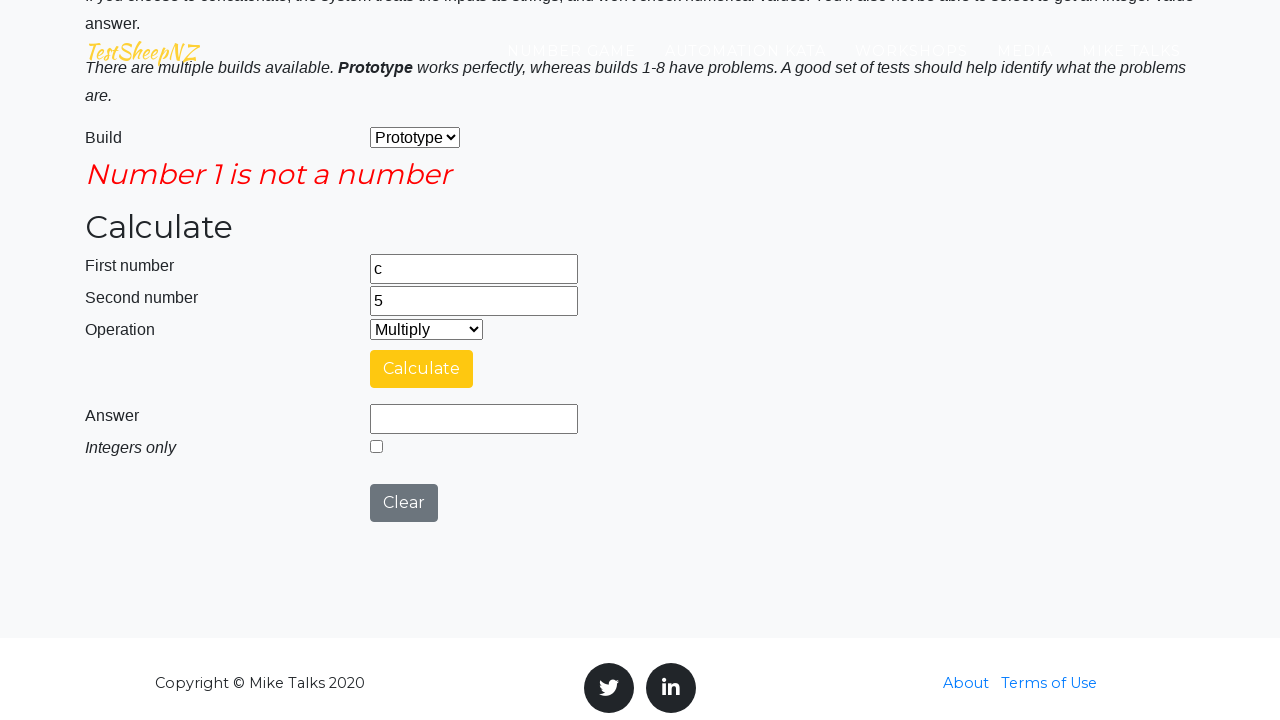